Tests form submission with valid name "Ribak" and number "199", expecting a success alert.

Starting URL: https://sauce-form.vercel.app/

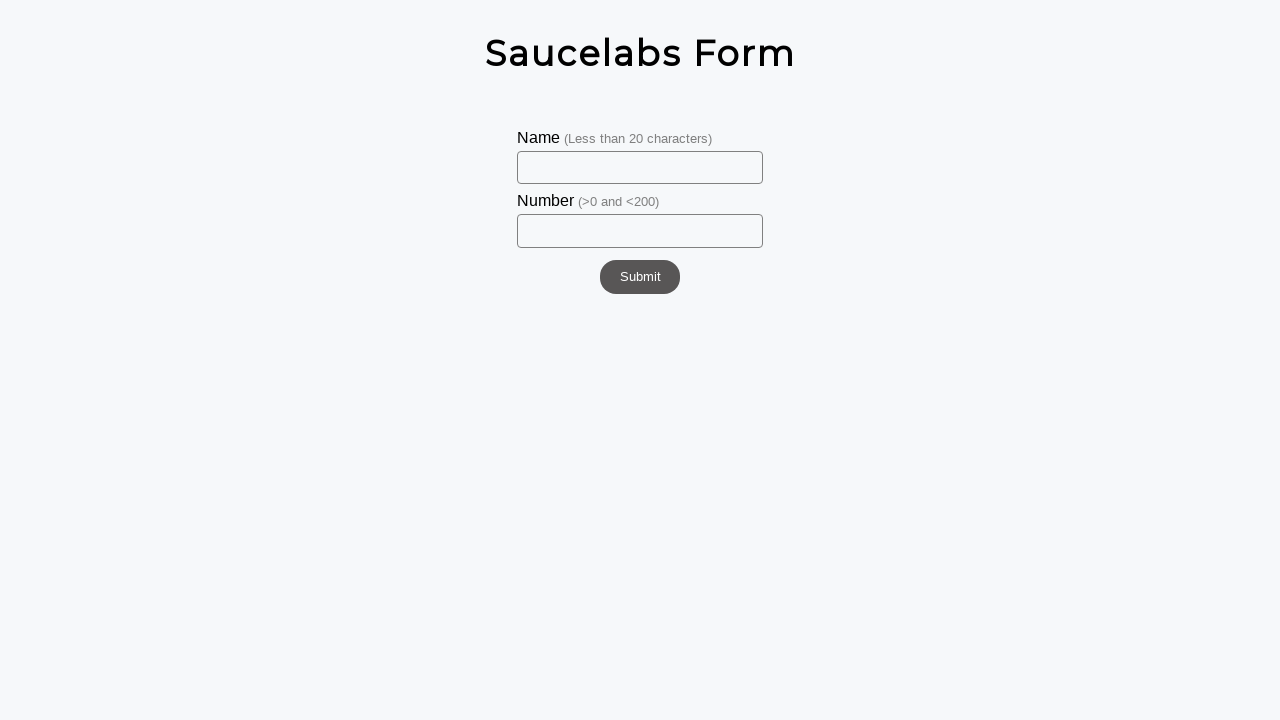

Filled name field with 'Ribak' on #name
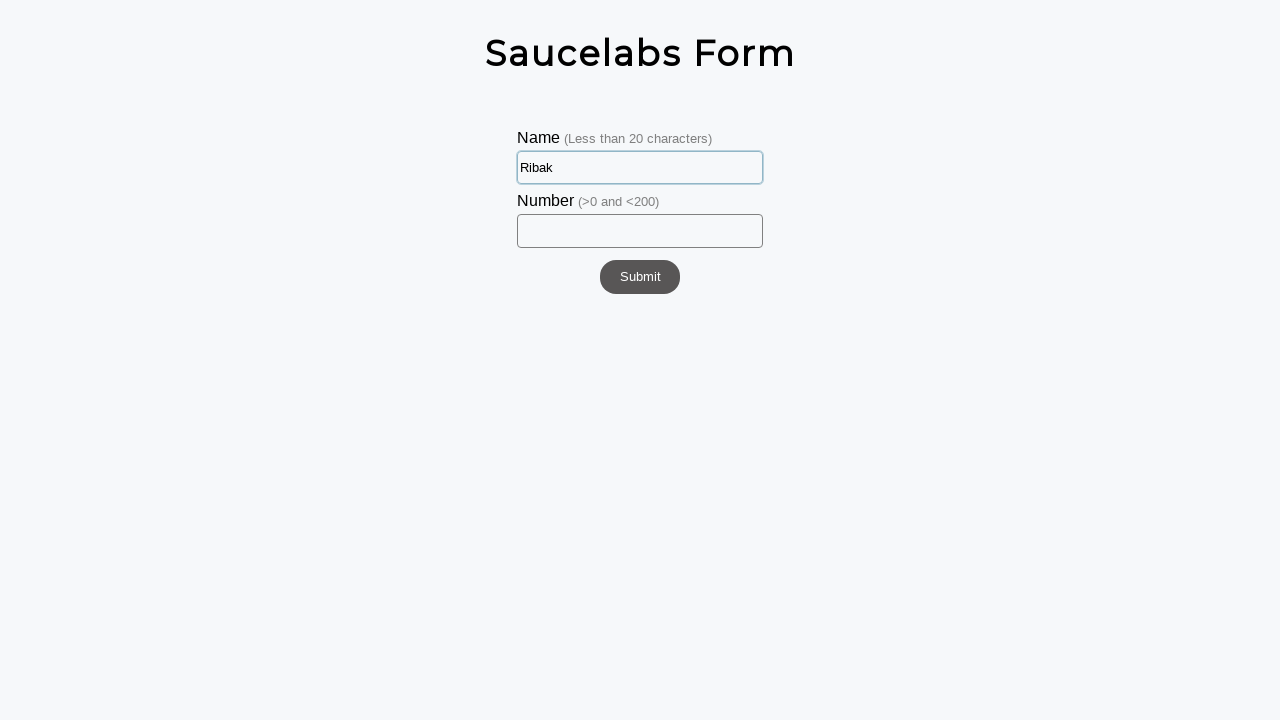

Filled number field with '199' on #number
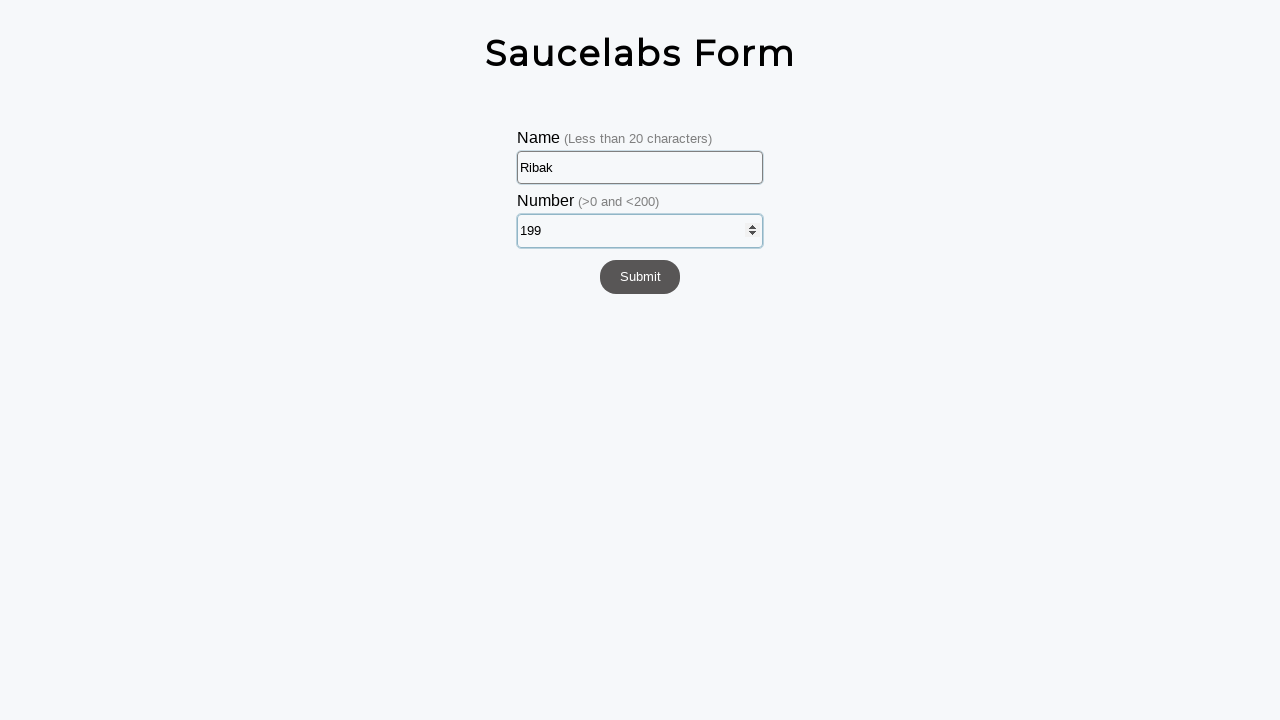

Clicked submit button to submit form at (640, 277) on #submit
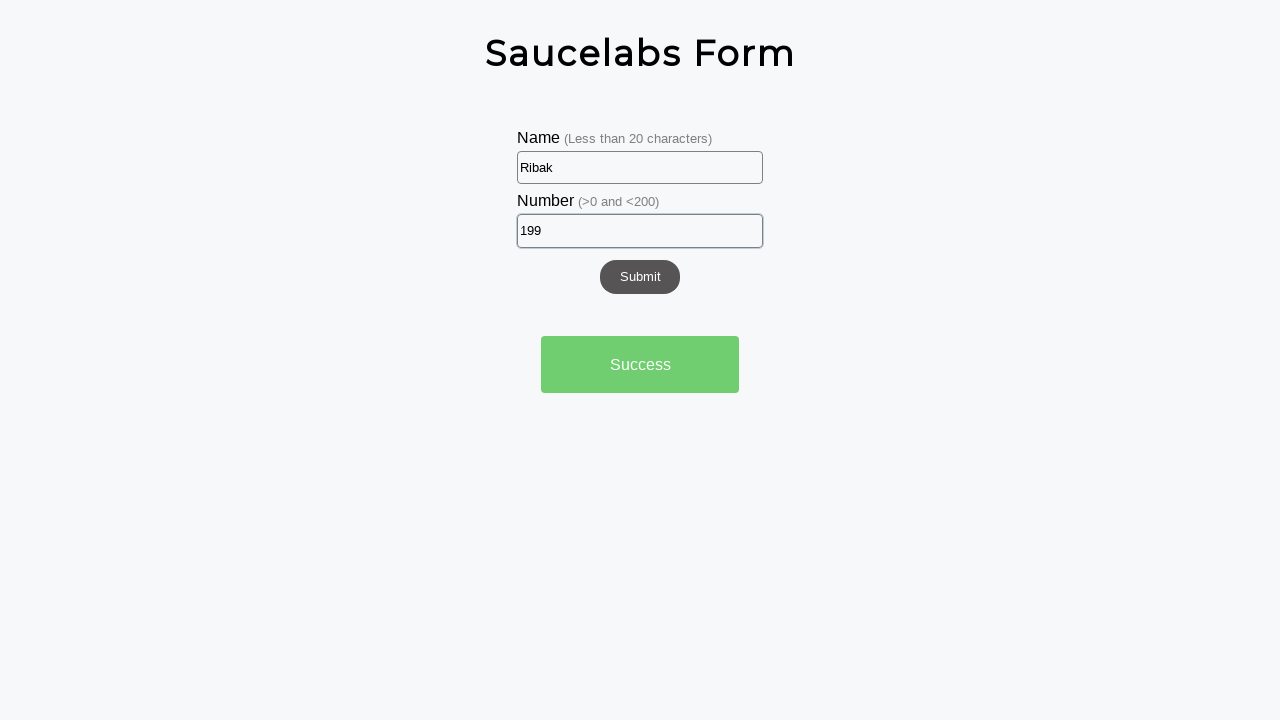

Success alert appeared after form submission
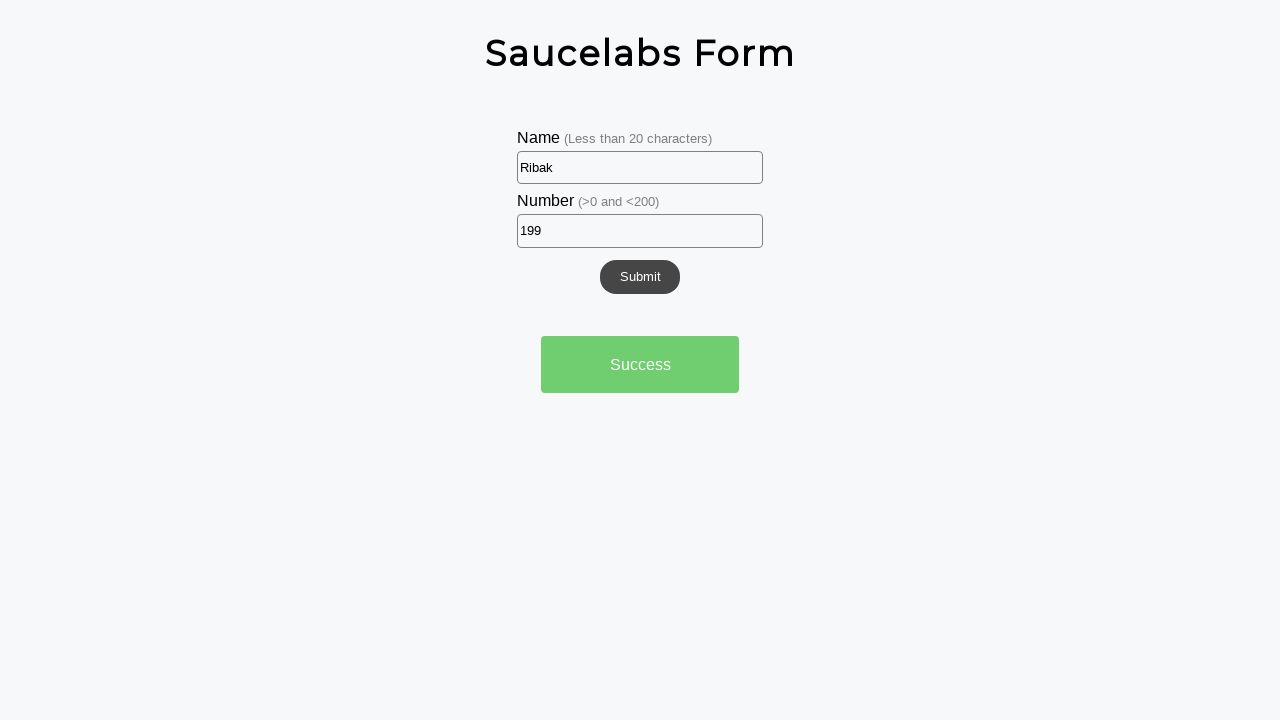

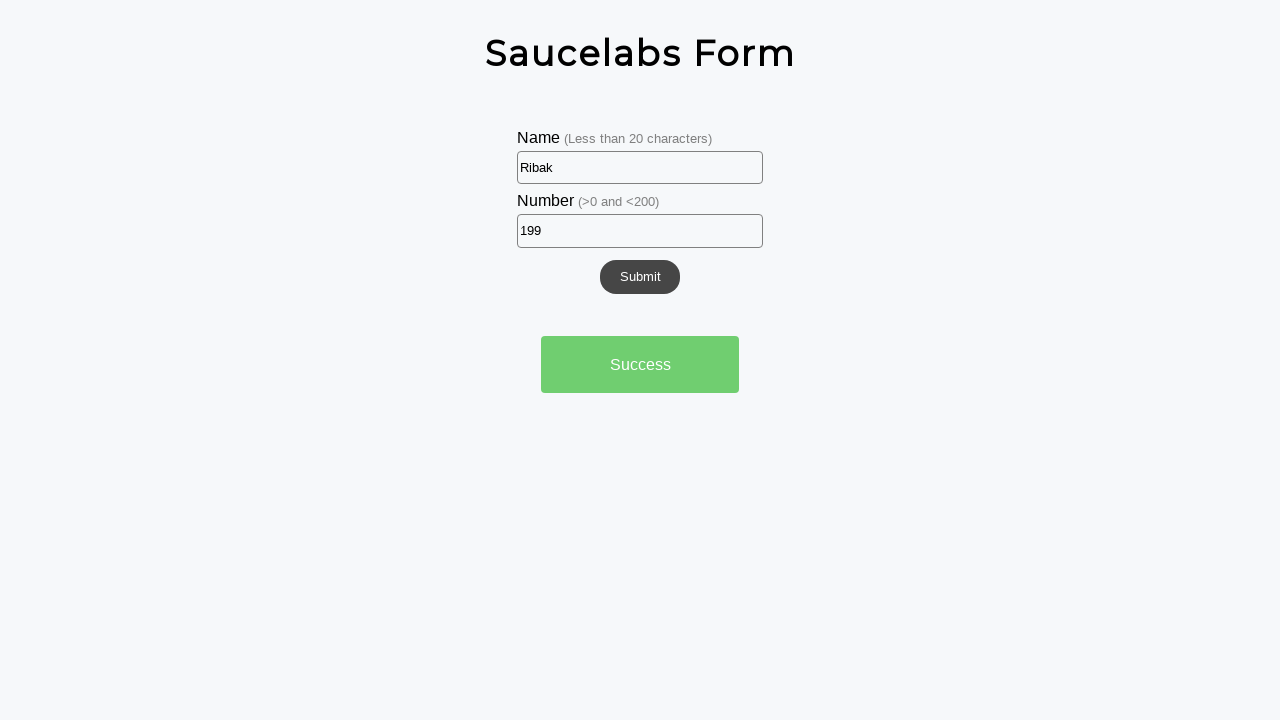